Tests the OrangeHRM 30-day trial signup page by filling in a subdomain field and clicking on the navigation logo to return to the homepage.

Starting URL: https://www.orangehrm.com/orangehrm-30-day-trial/

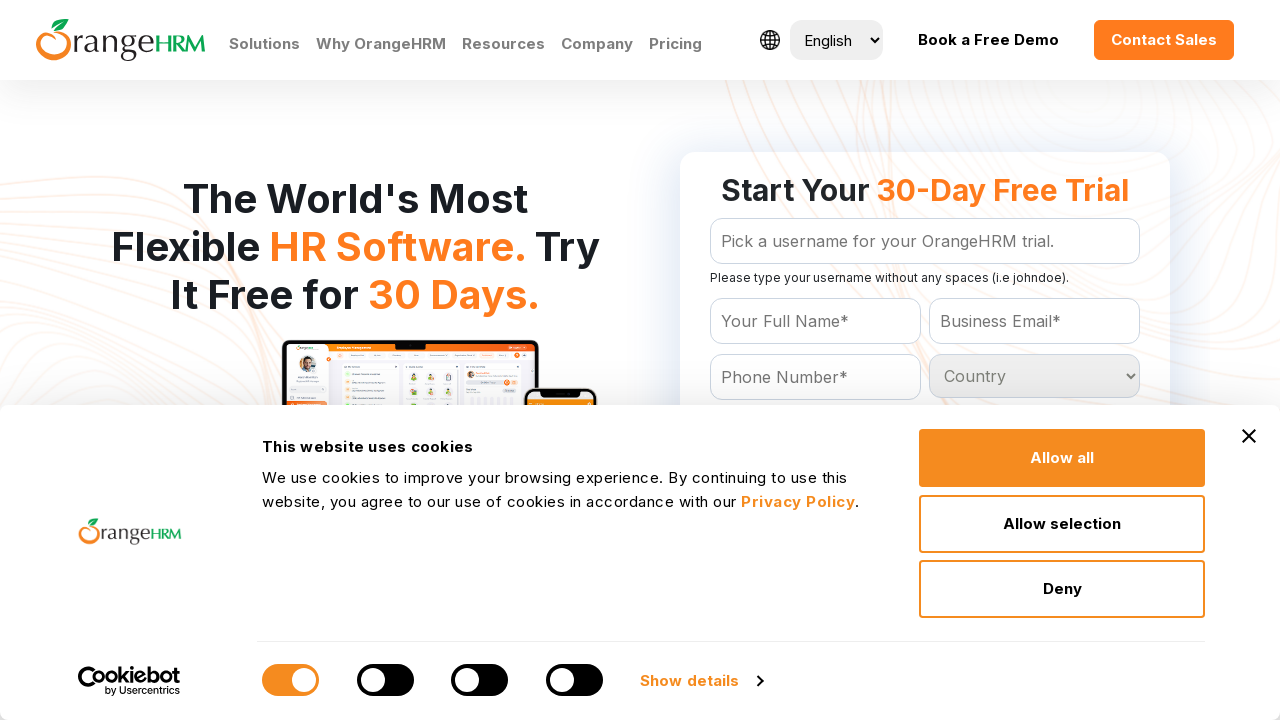

Filled subdomain field with 'testcompany789' on #Form_getForm_subdomain
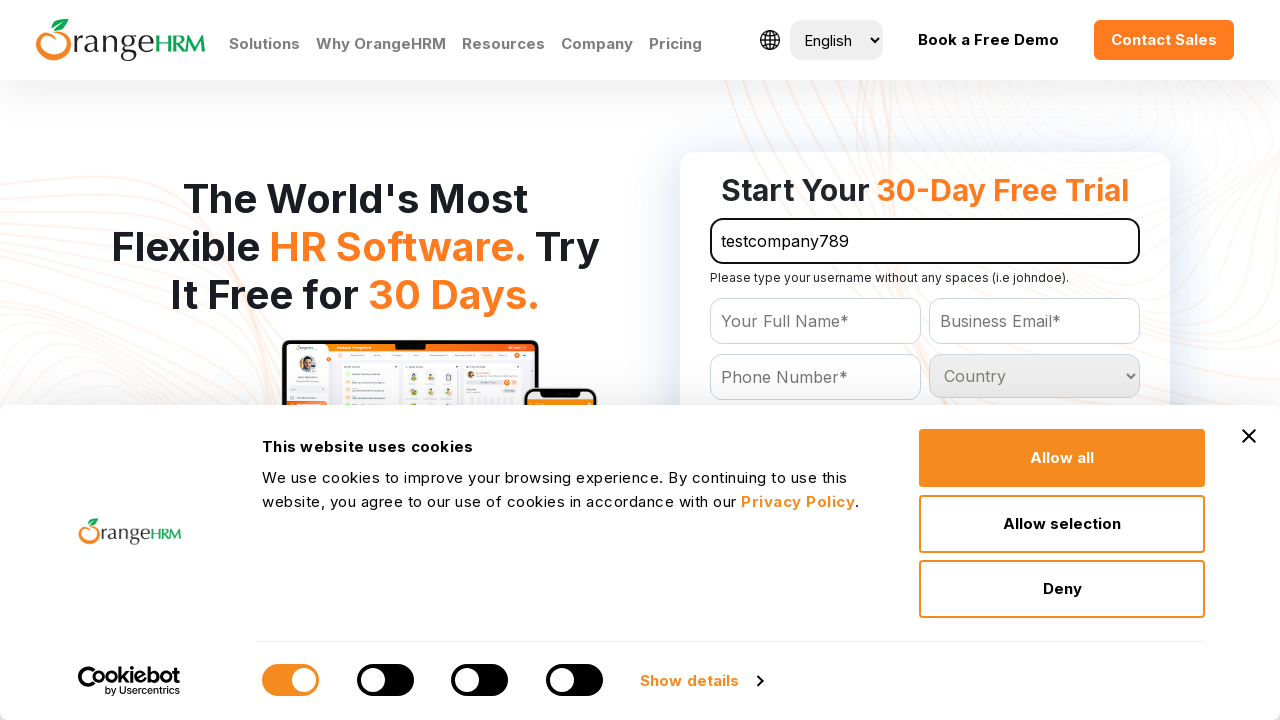

Clicked navigation logo to return to homepage at (120, 40) on nav a img
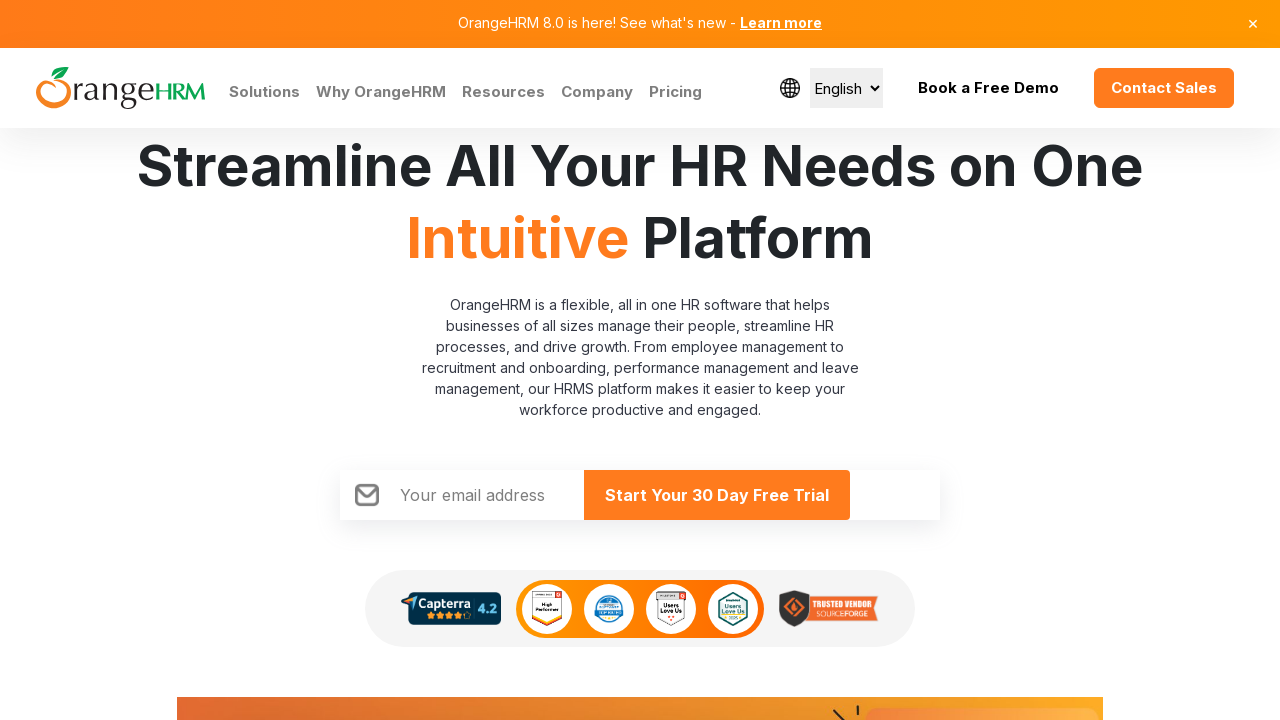

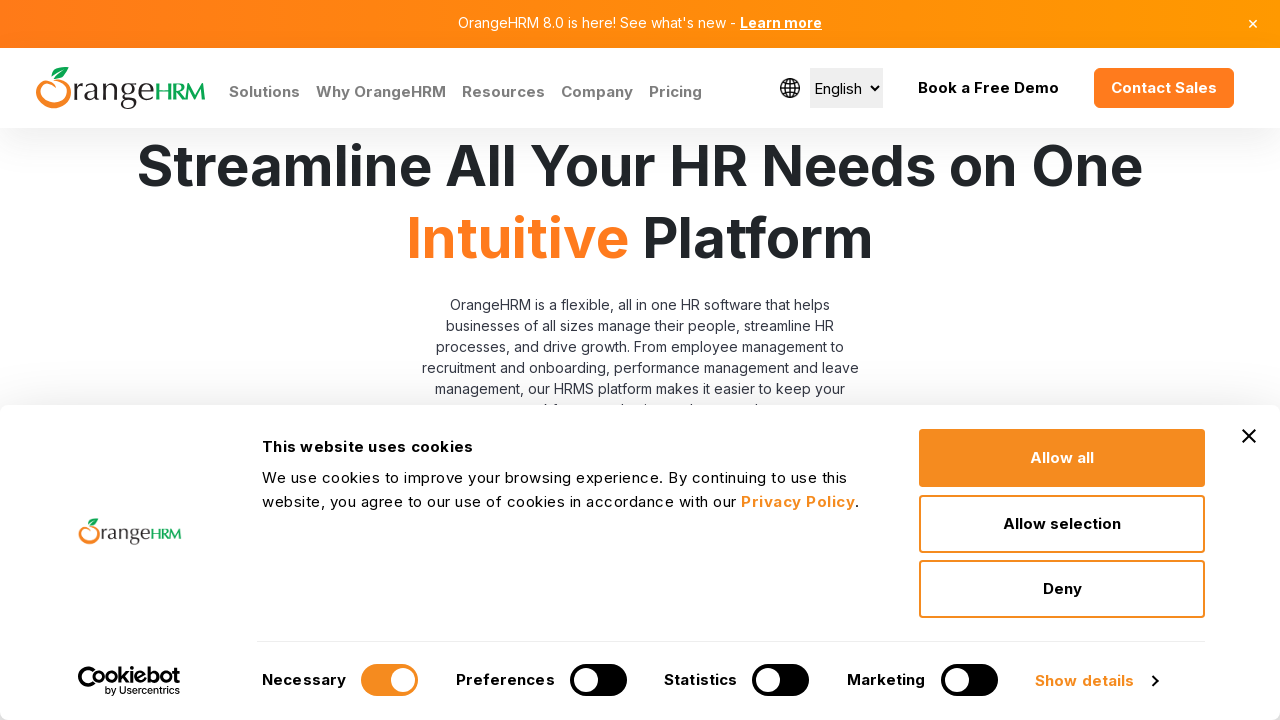